Tests a practice registration form on a Selenium waits demo page by clicking the start button, filling in login/password fields, checking an agreement checkbox, and verifying the success message appears after registration.

Starting URL: https://victoretc.github.io/selenium_waits/

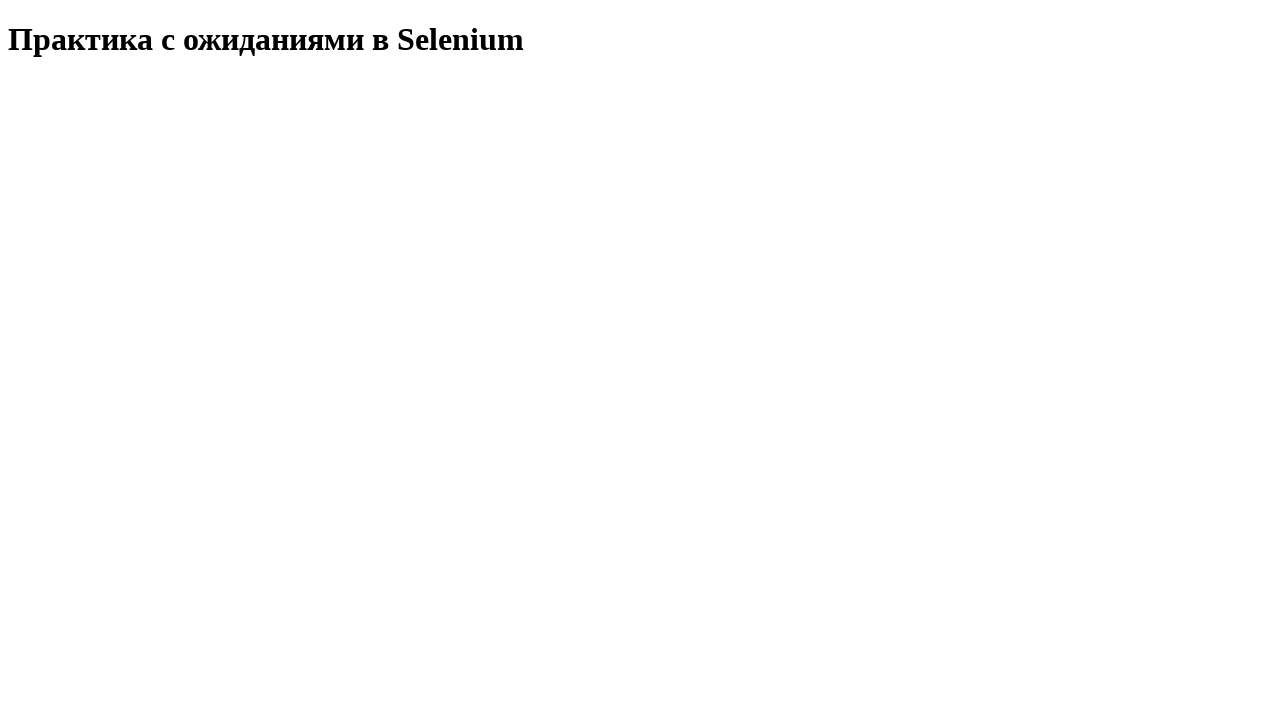

Verified page header text is 'Практика с ожиданиями в Selenium'
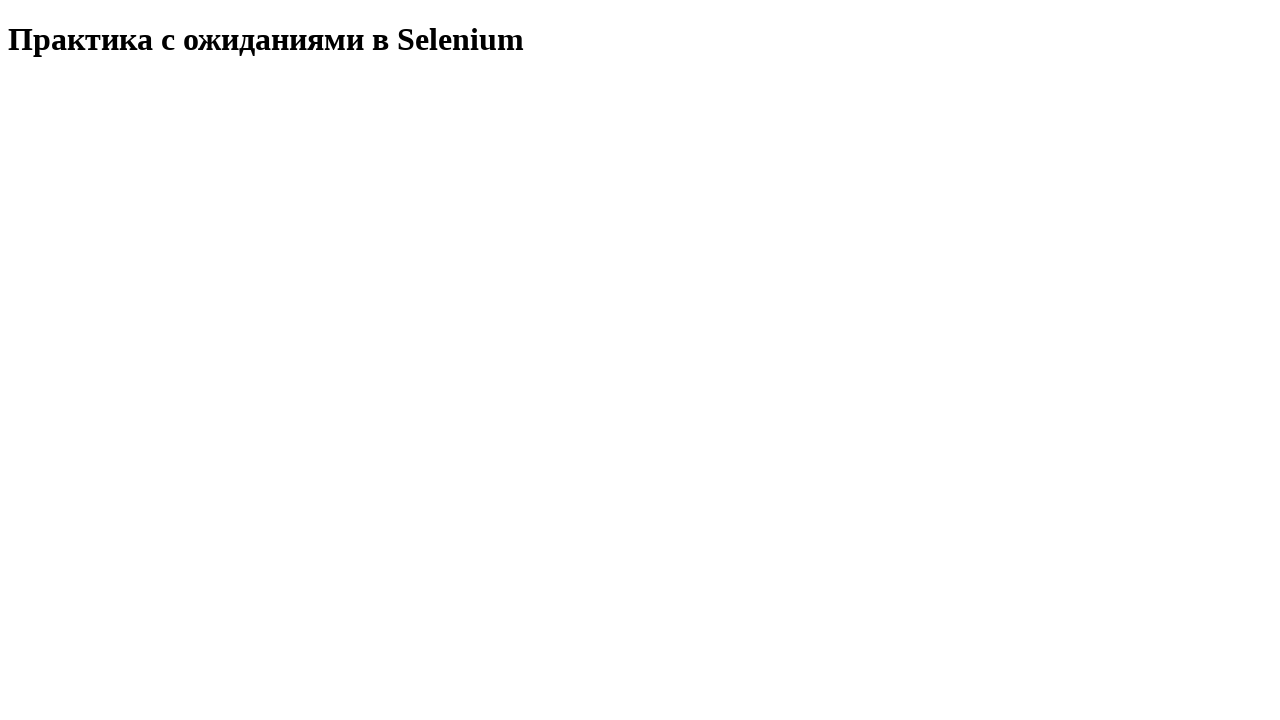

Clicked 'Start Testing' button at (80, 90) on #startTest
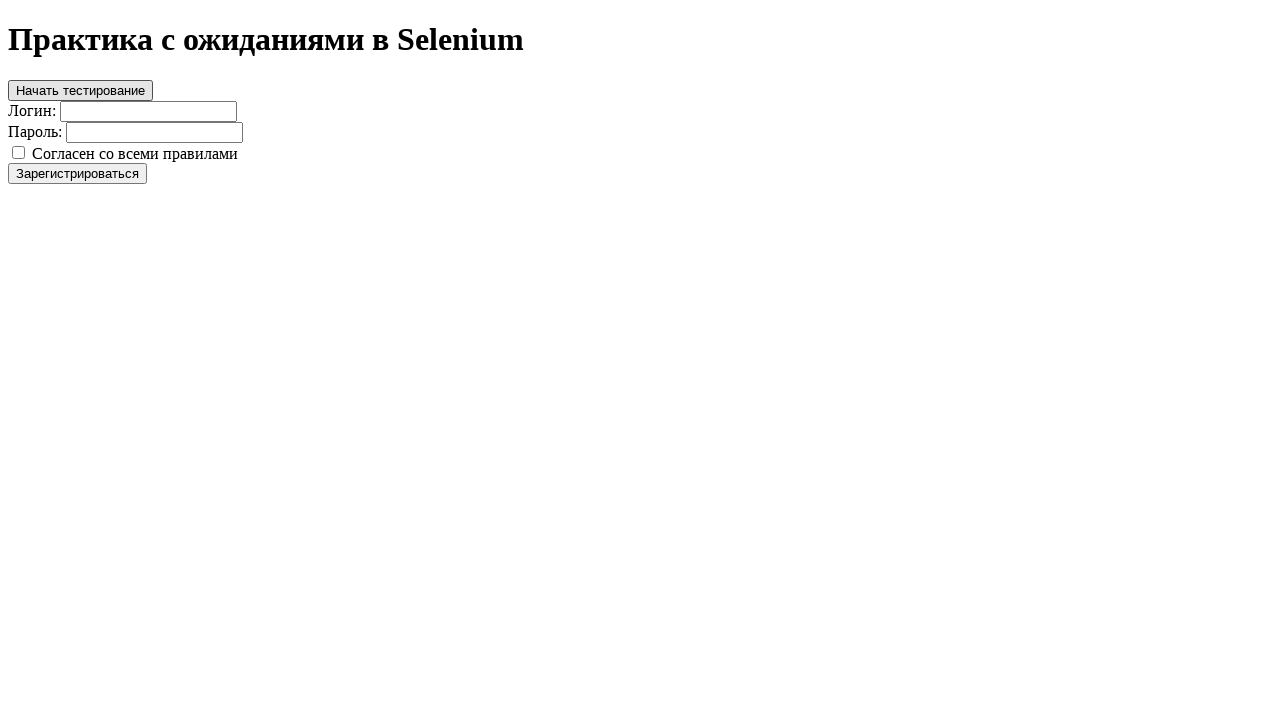

Filled login field with 'login' on #login
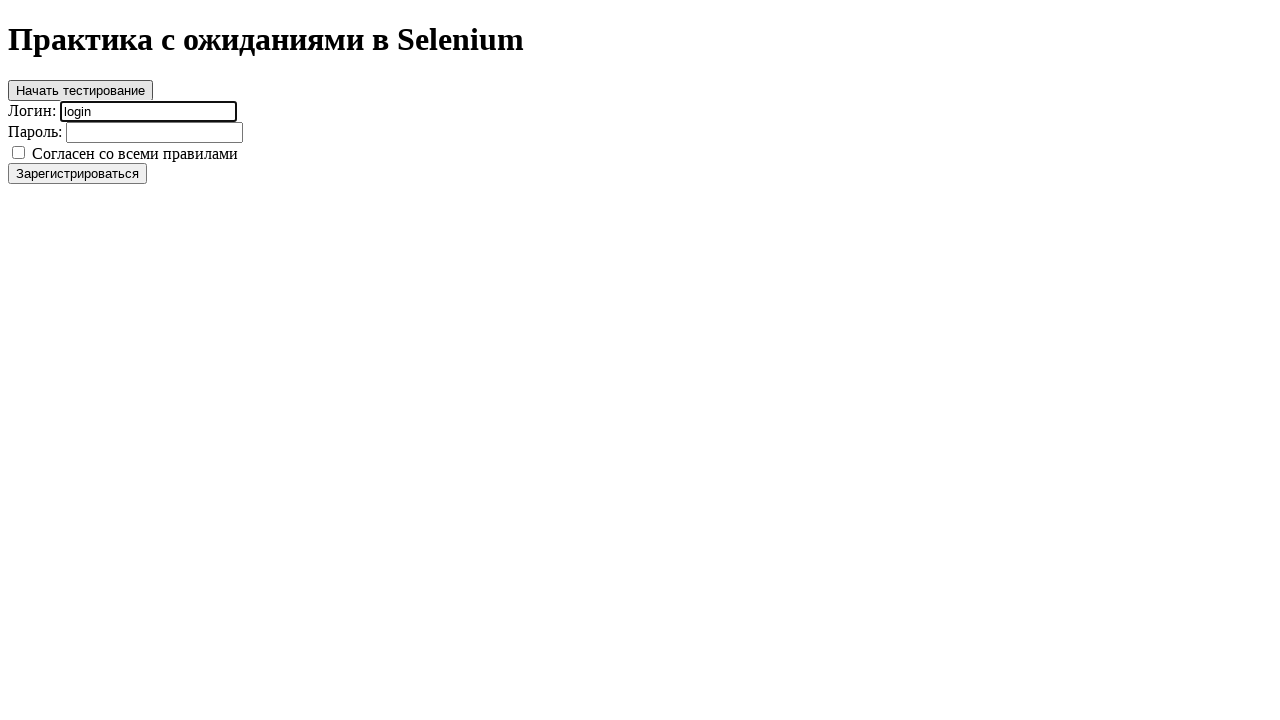

Filled password field with 'password' on #password
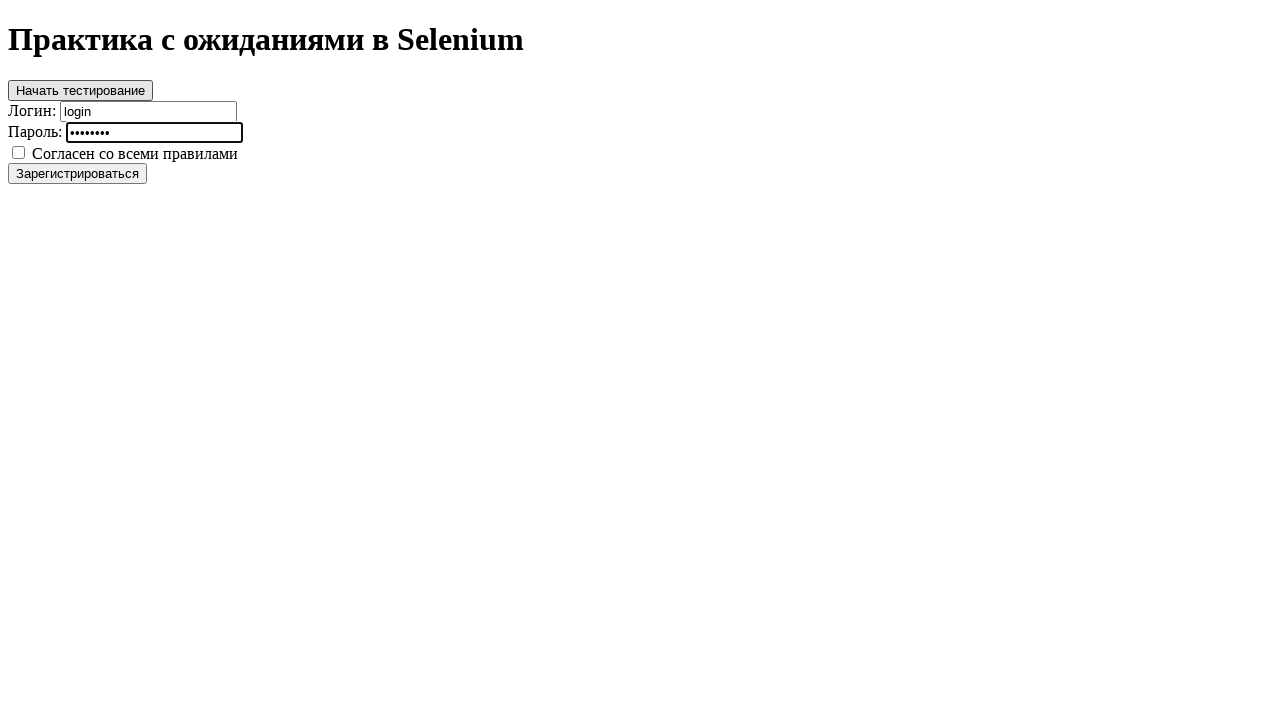

Checked the agreement checkbox at (18, 152) on #agree
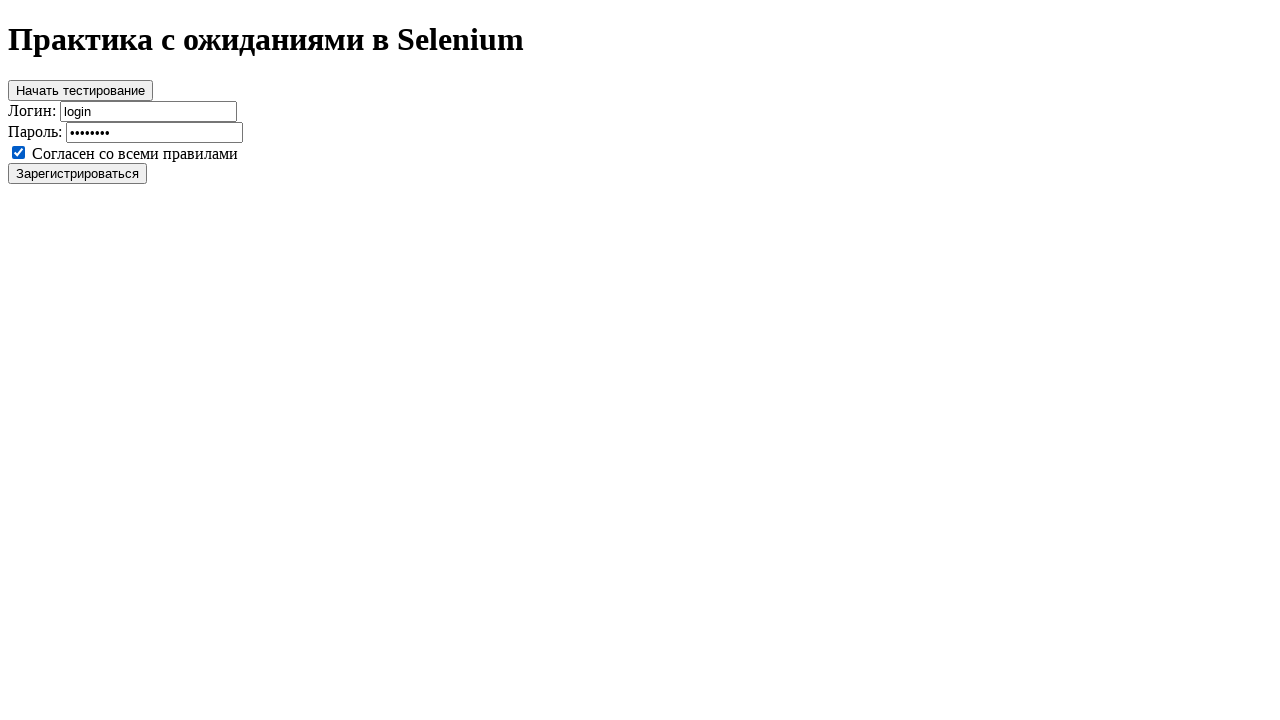

Clicked 'Register' button at (78, 173) on #register
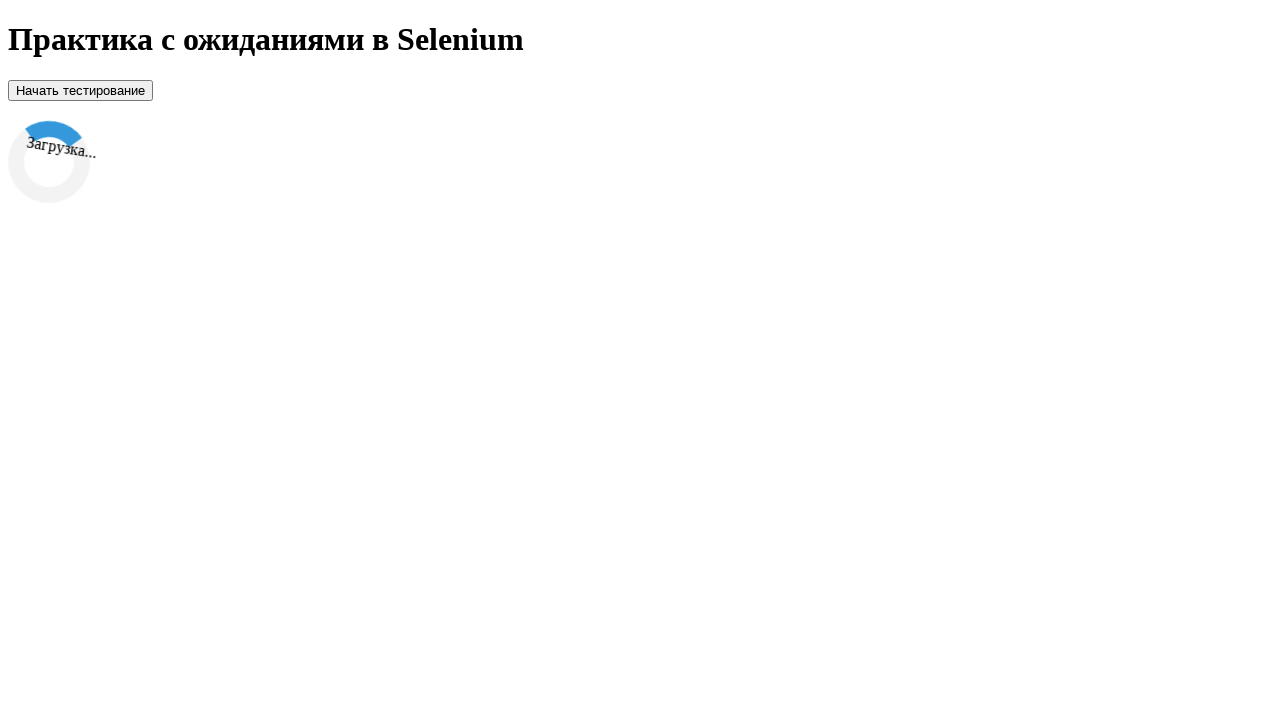

Loader appeared on the page
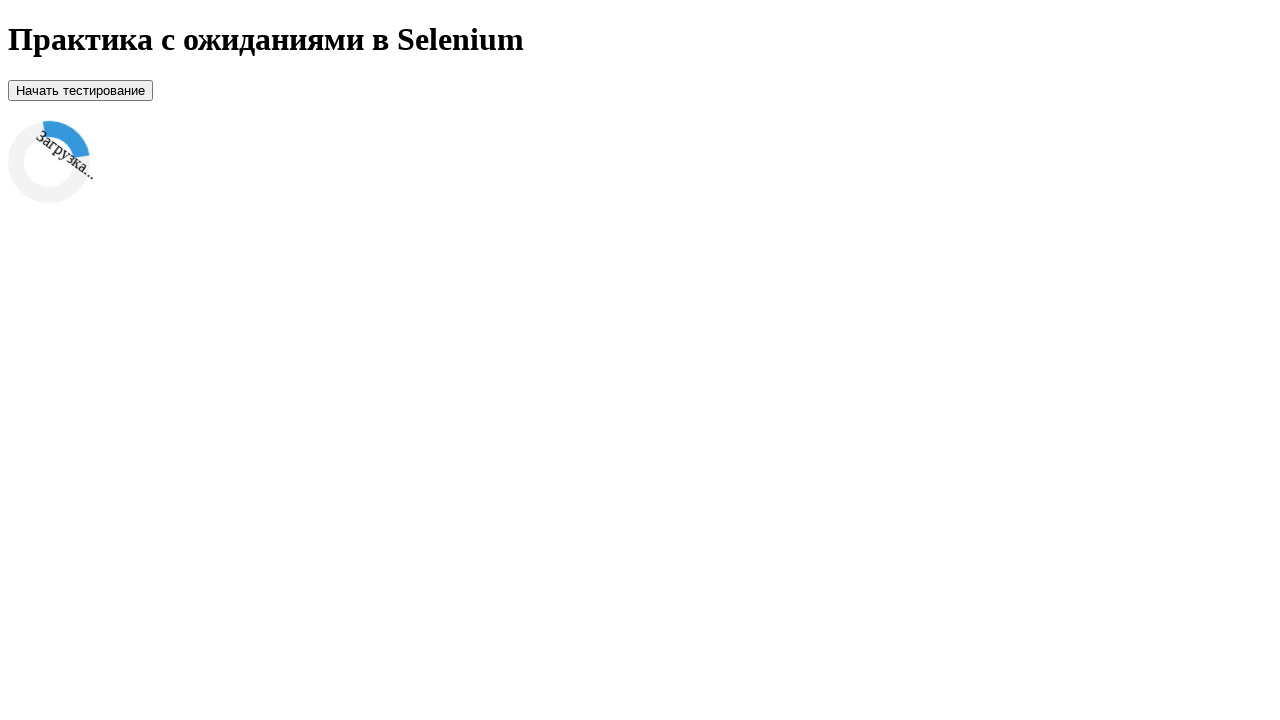

Success message became visible
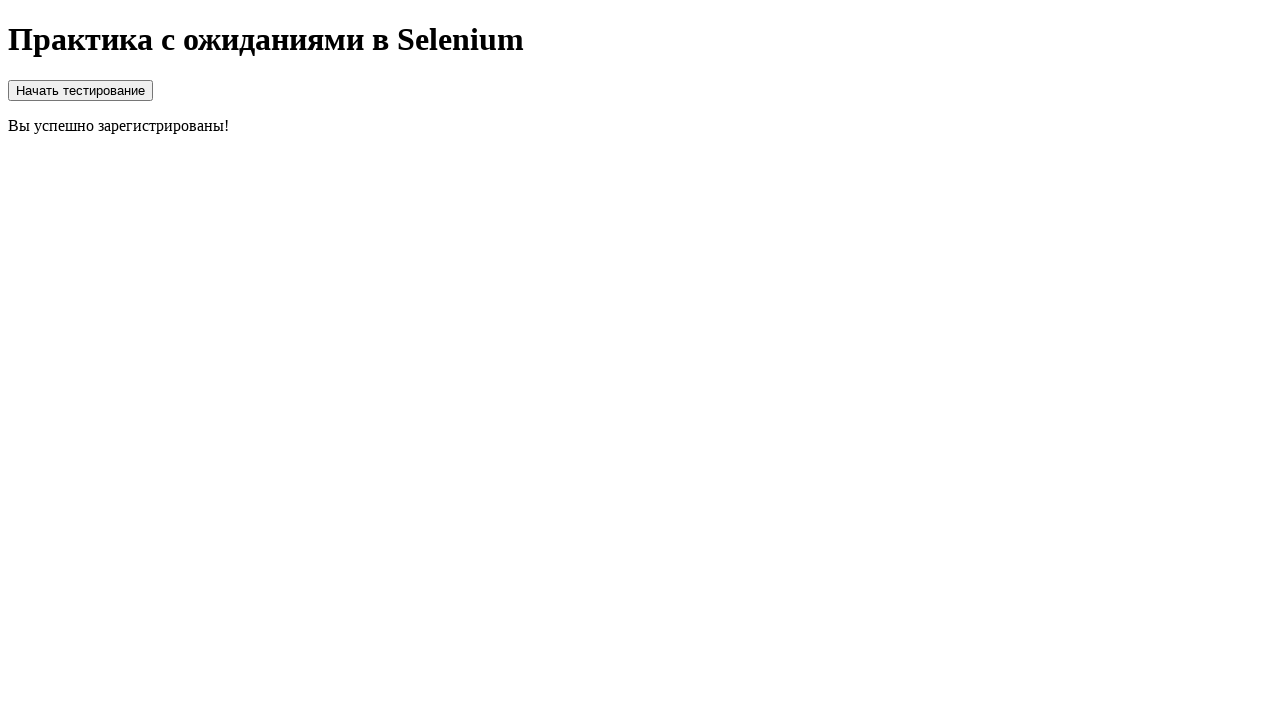

Verified success message text is 'Вы успешно зарегистрированы!'
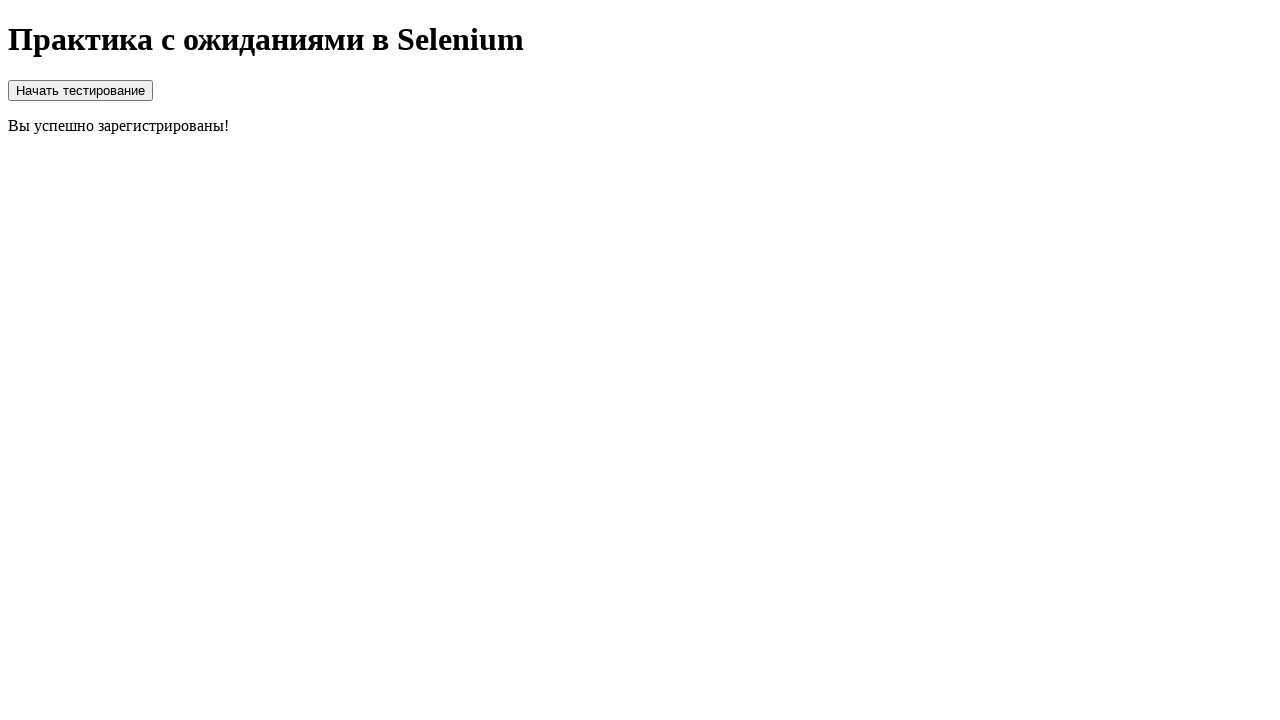

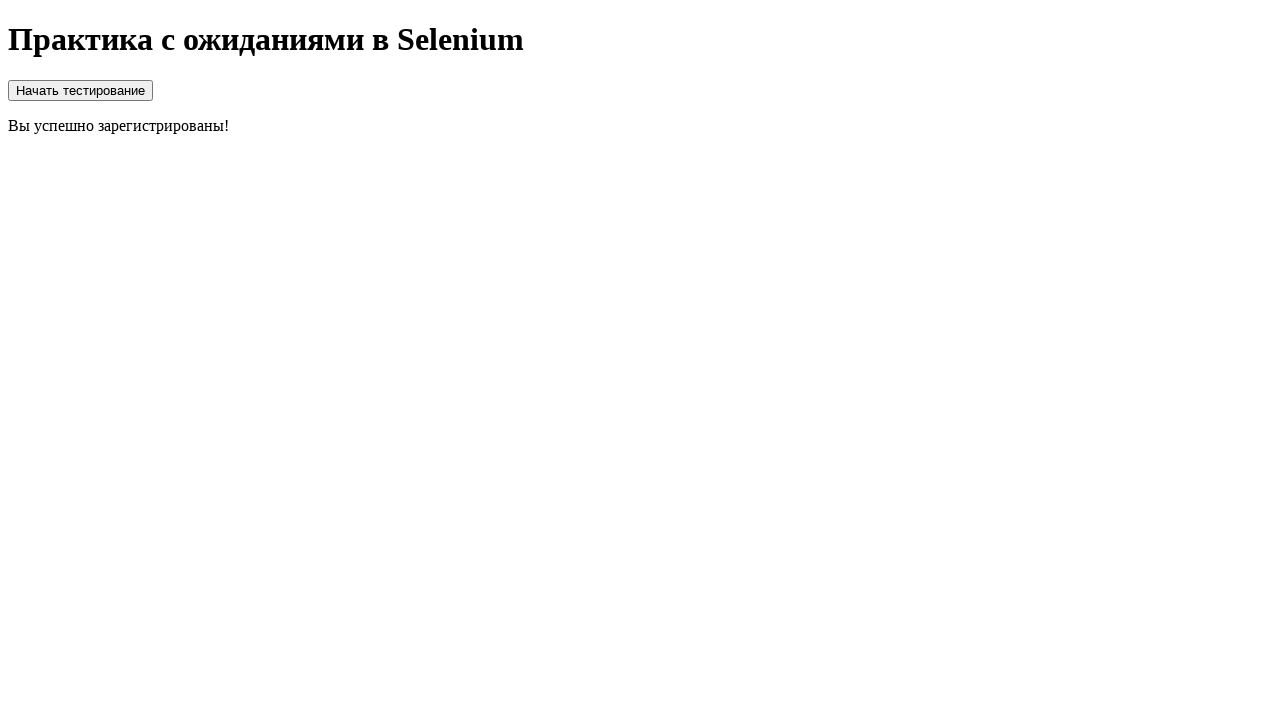